Tests the book review submission functionality by navigating to a book, selecting the reviews tab, rating it 5 stars, and submitting a review with name and email

Starting URL: https://practice.automationtesting.in/

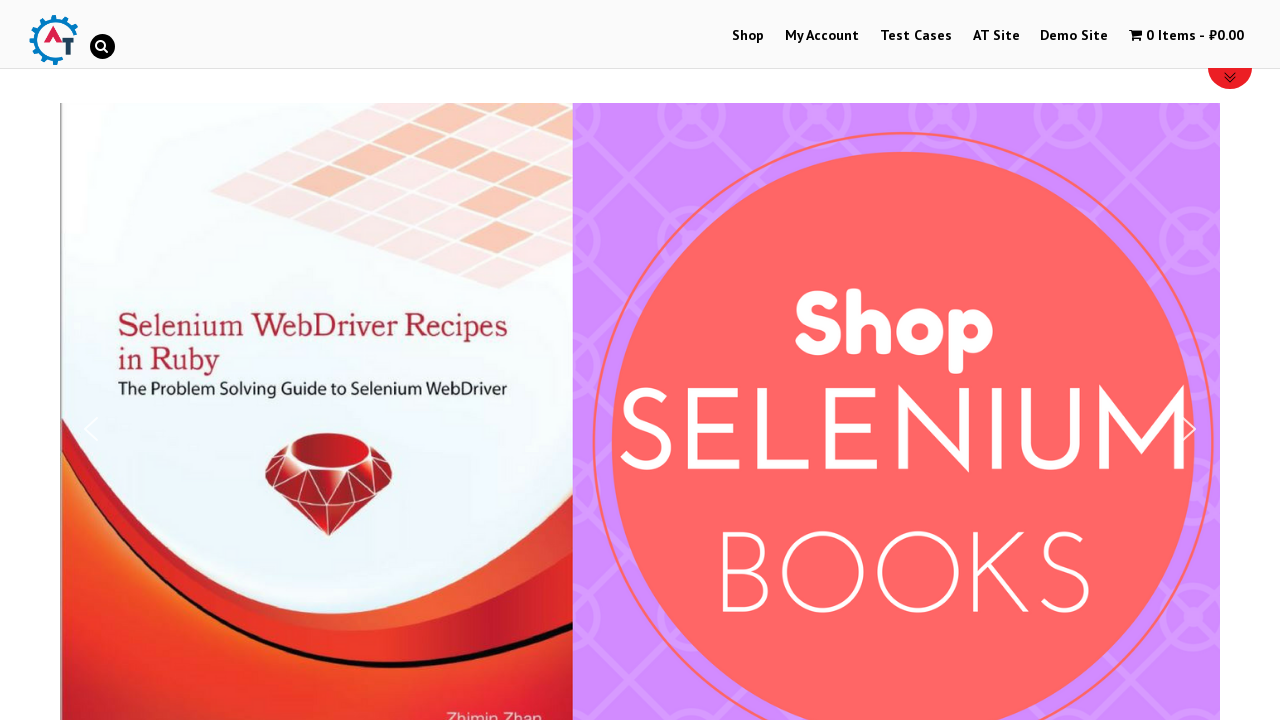

Scrolled down 600 pixels to view books
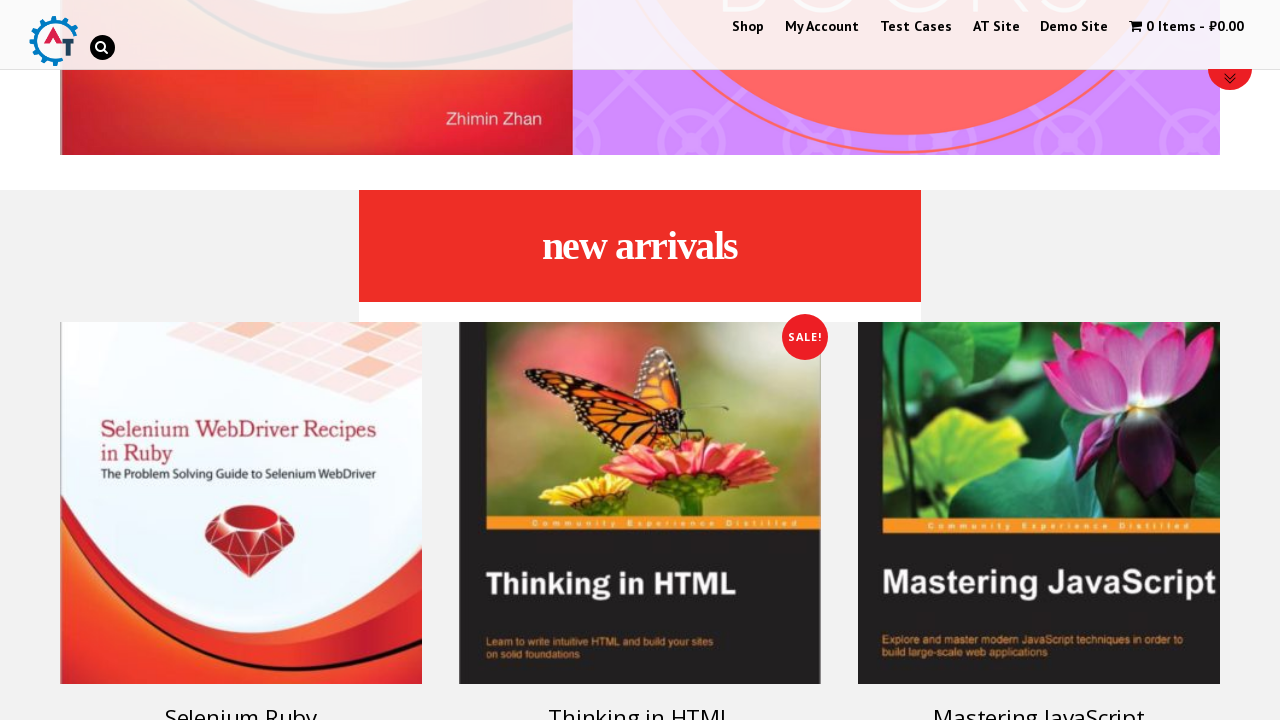

Clicked on 'Selenium Ruby' book at (241, 503) on [title='Selenium Ruby']
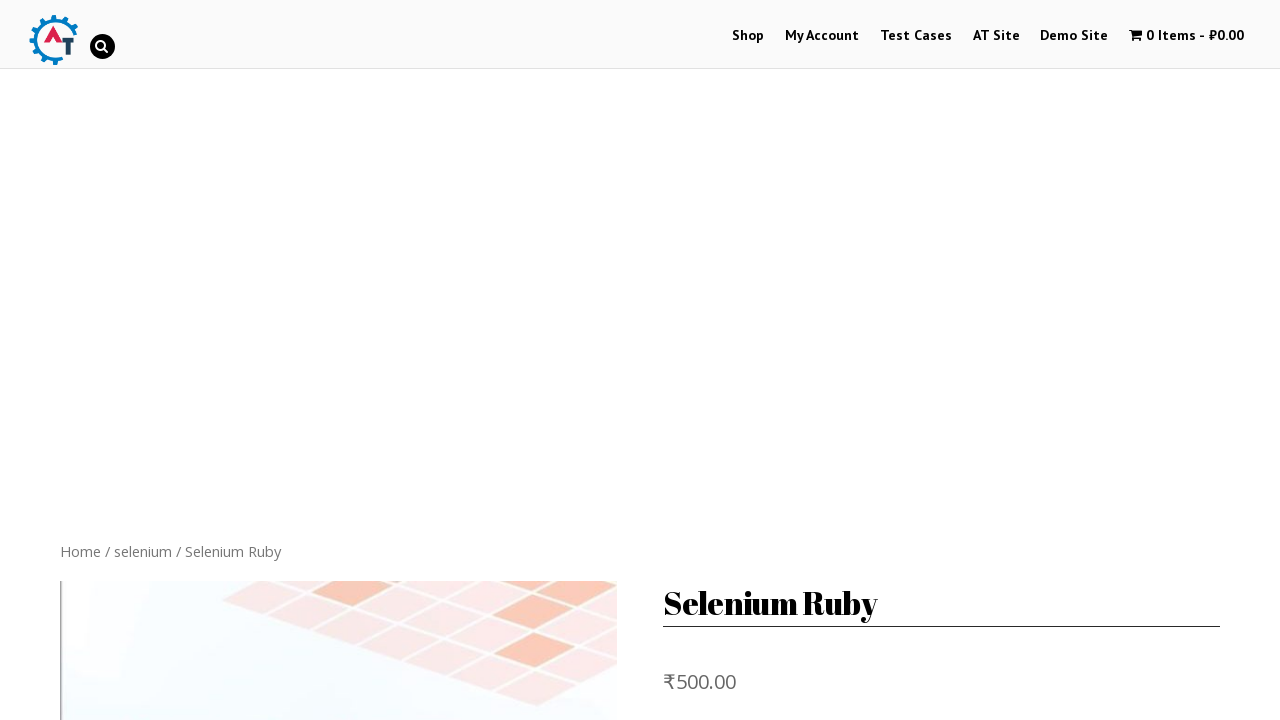

Clicked on Reviews tab at (309, 360) on .reviews_tab
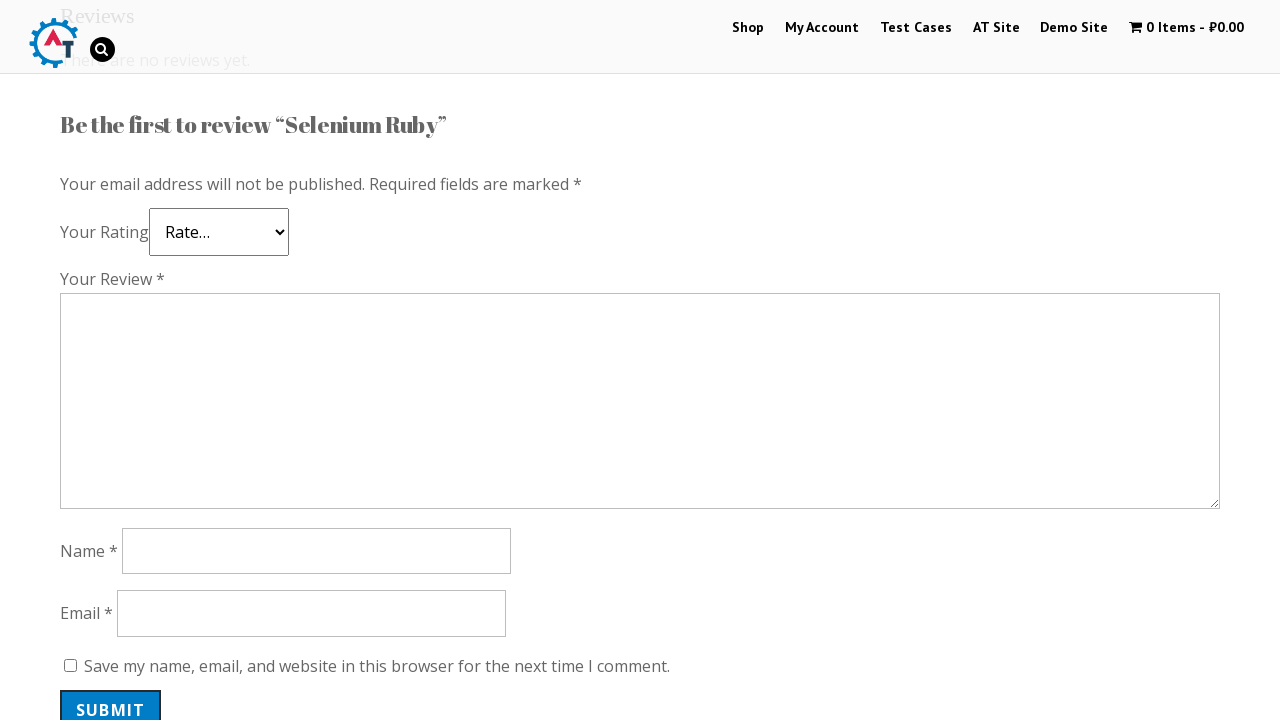

Selected 5-star rating at (132, 244) on .star-5
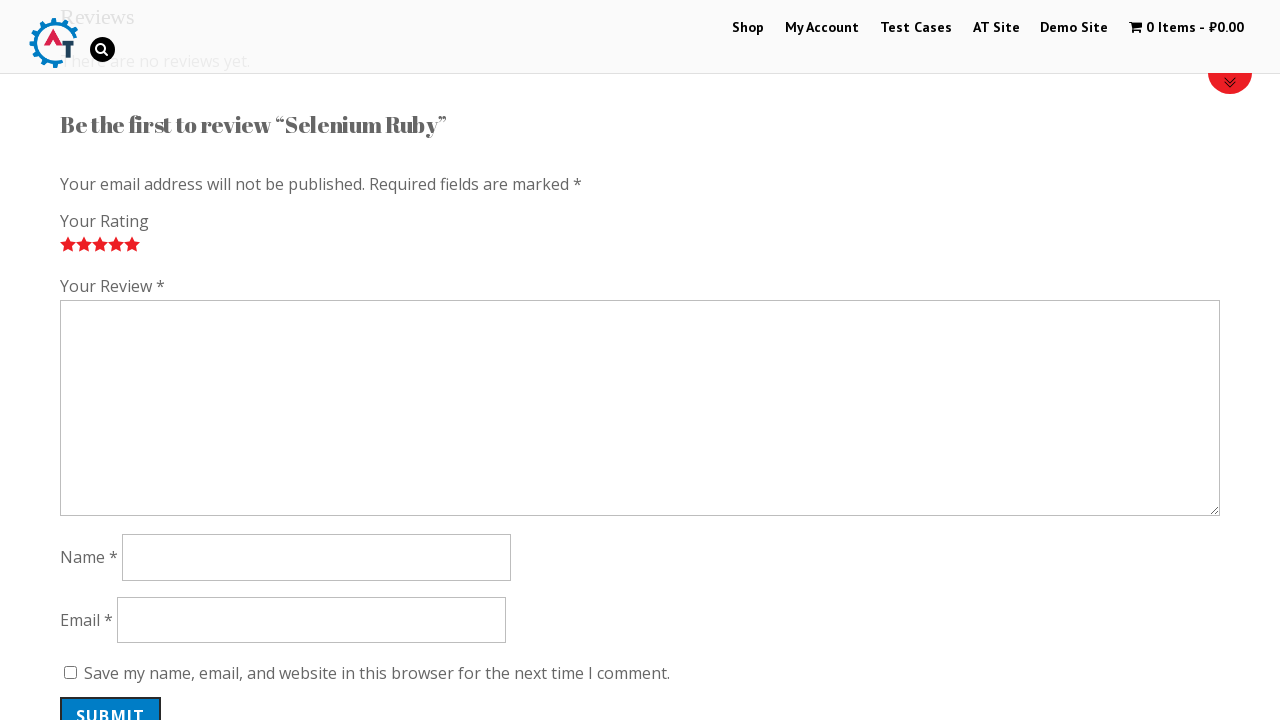

Entered review comment: 'Nice book!' on #comment
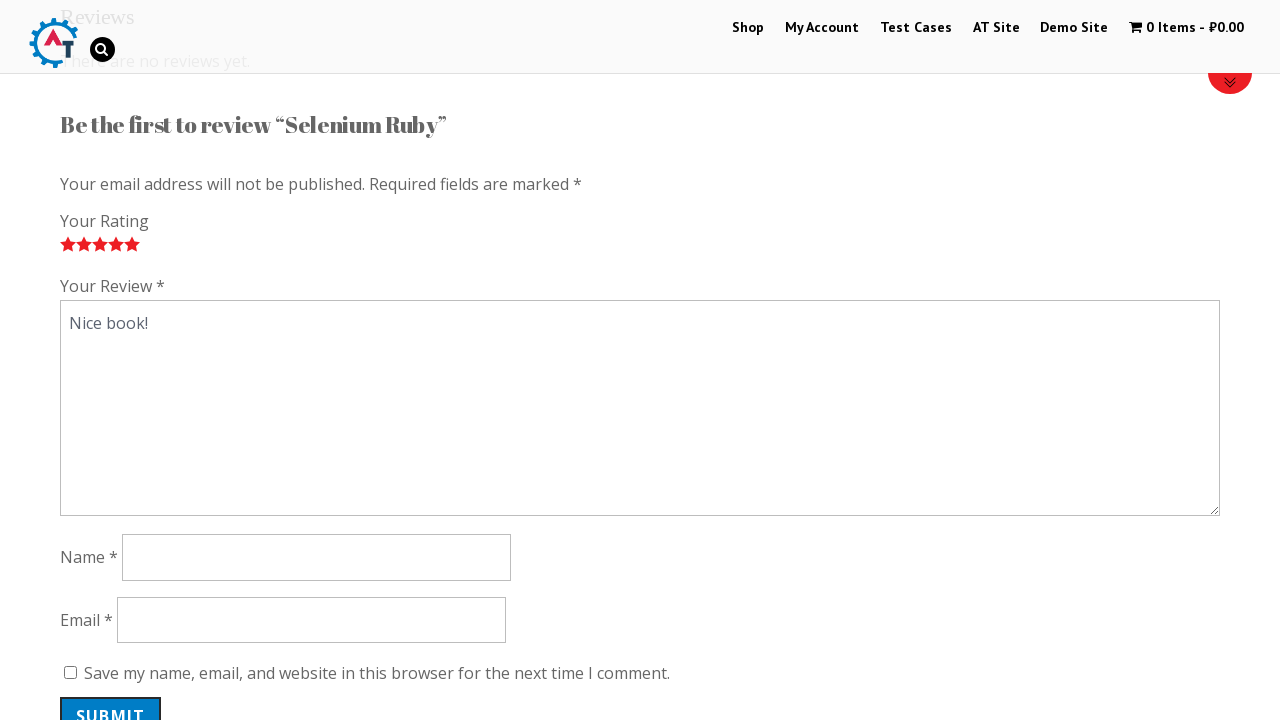

Entered reviewer name: 'Anton' on #author
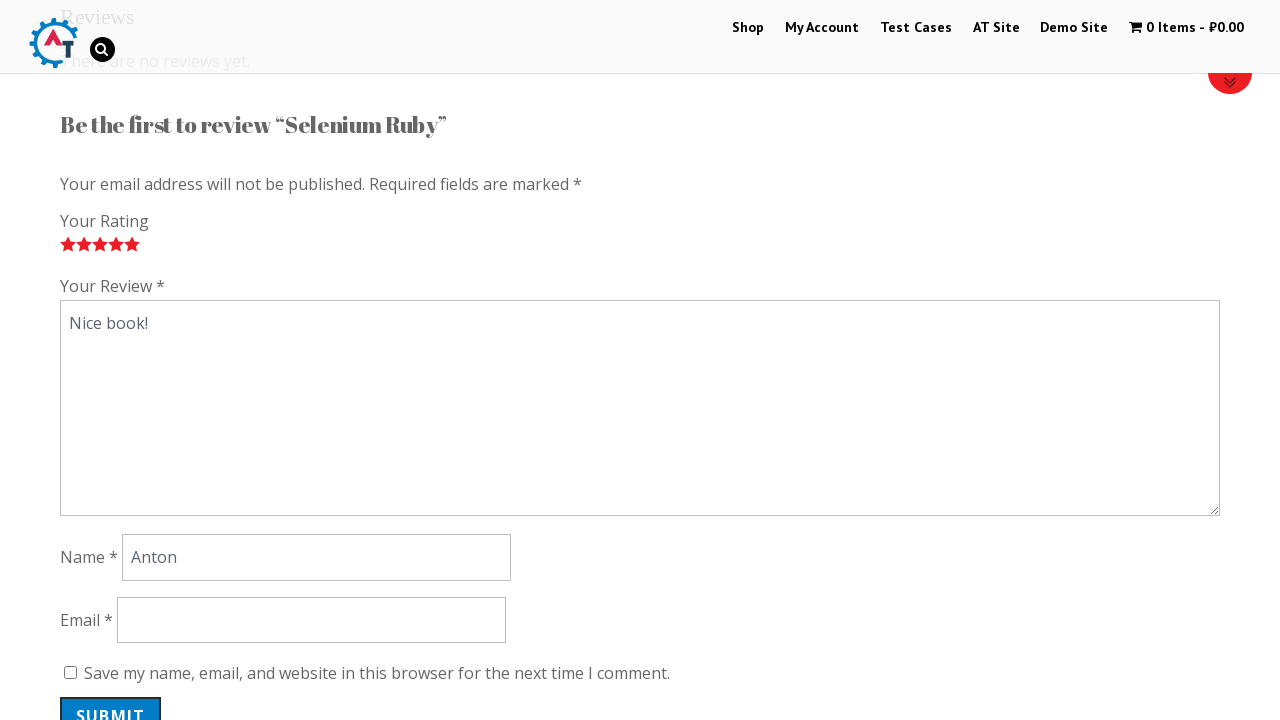

Entered reviewer email: 'test@mail.ru' on #email
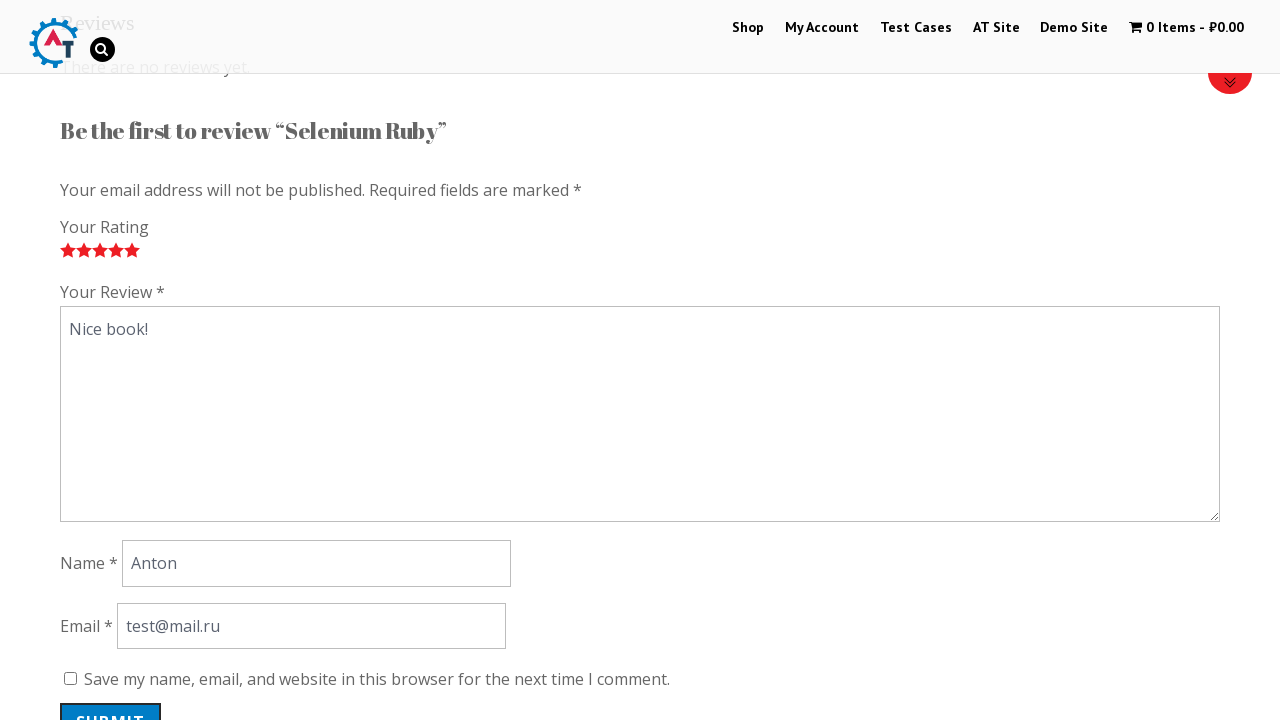

Submitted book review at (111, 700) on #submit
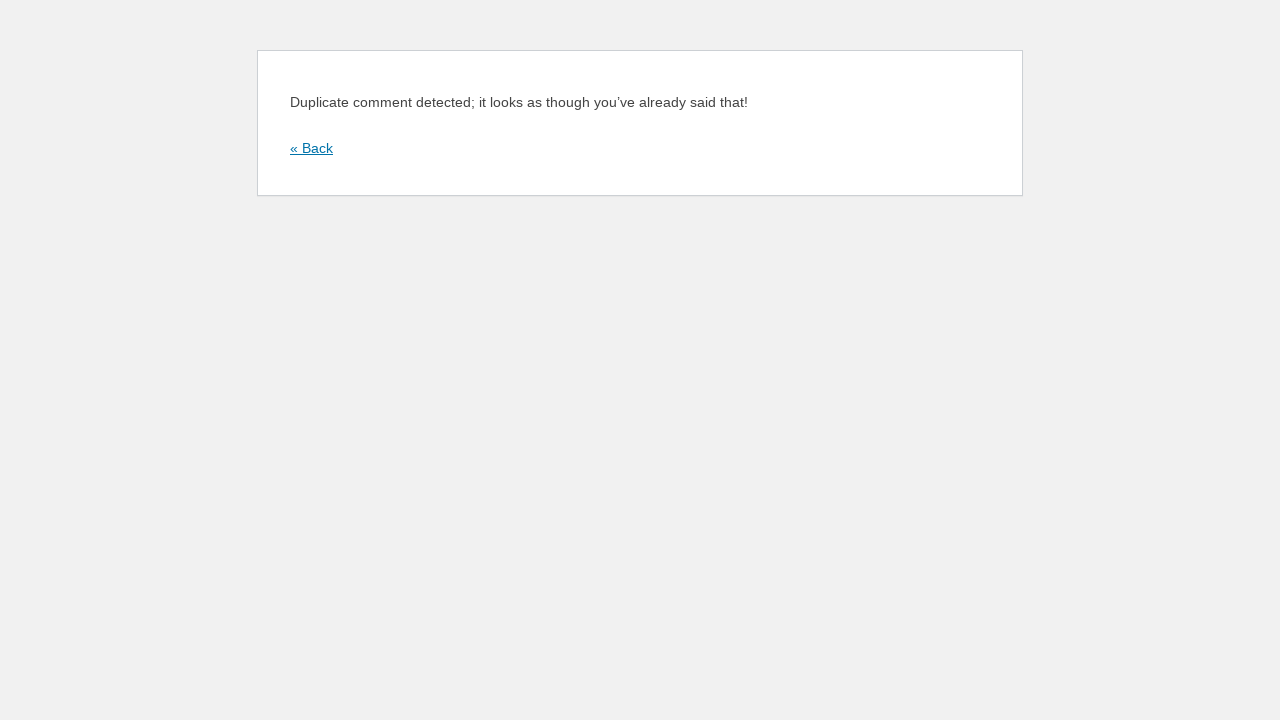

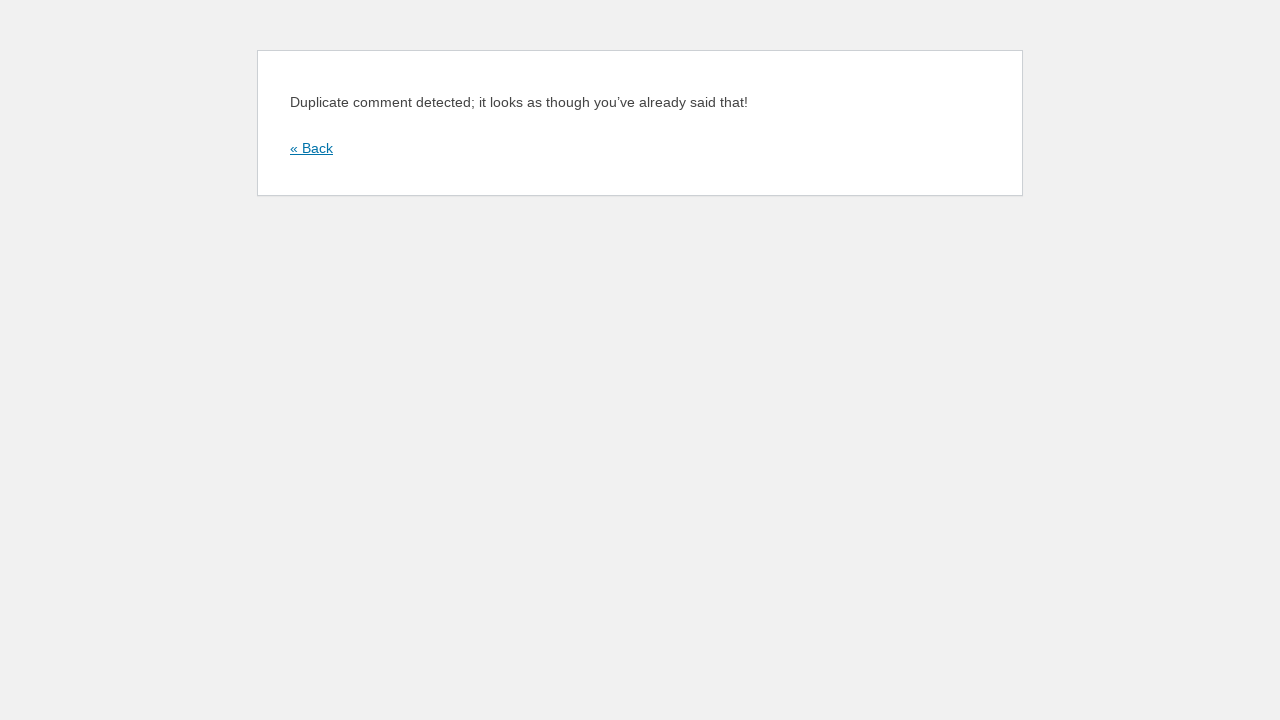